Tests checkbox functionality by navigating to the Checkboxes page, selecting the first checkbox, deselecting the second checkbox, and verifying their states.

Starting URL: https://the-internet.herokuapp.com/

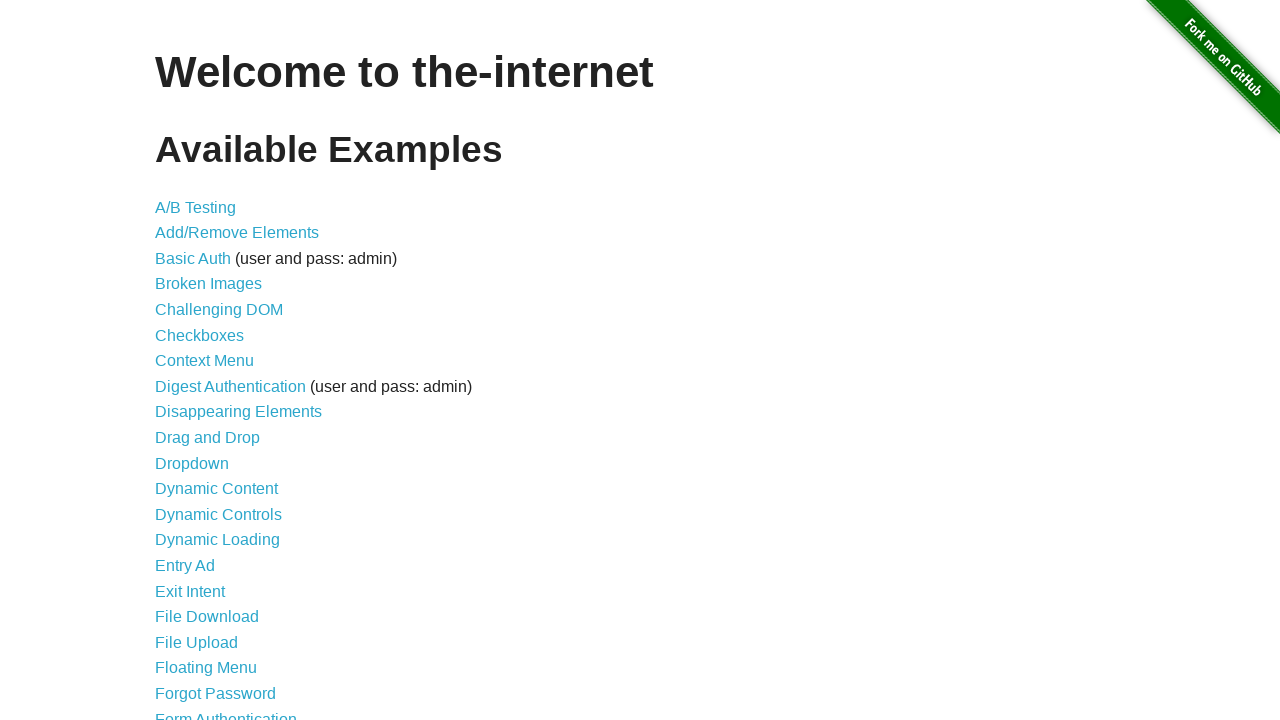

Clicked Checkboxes link to navigate to checkboxes page at (200, 335) on xpath=//a[@href='/checkboxes']
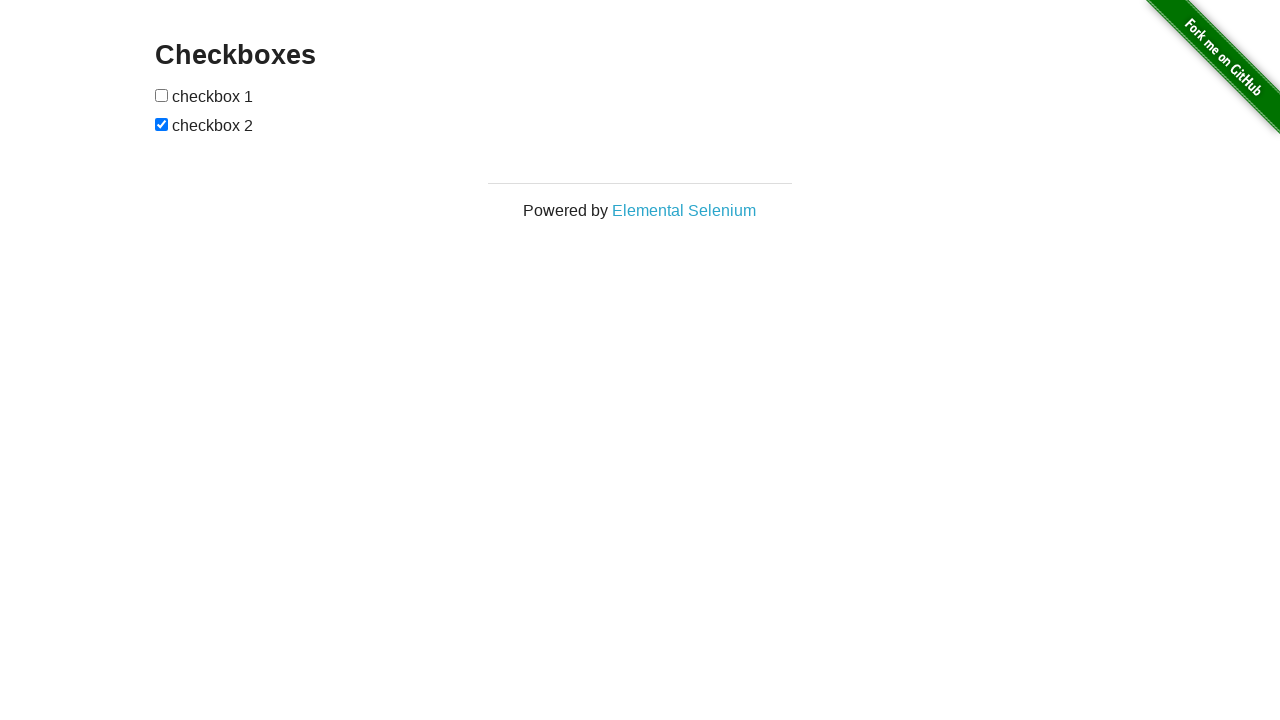

Clicked first checkbox to select it at (162, 95) on xpath=//form[@id='checkboxes']/input[1]
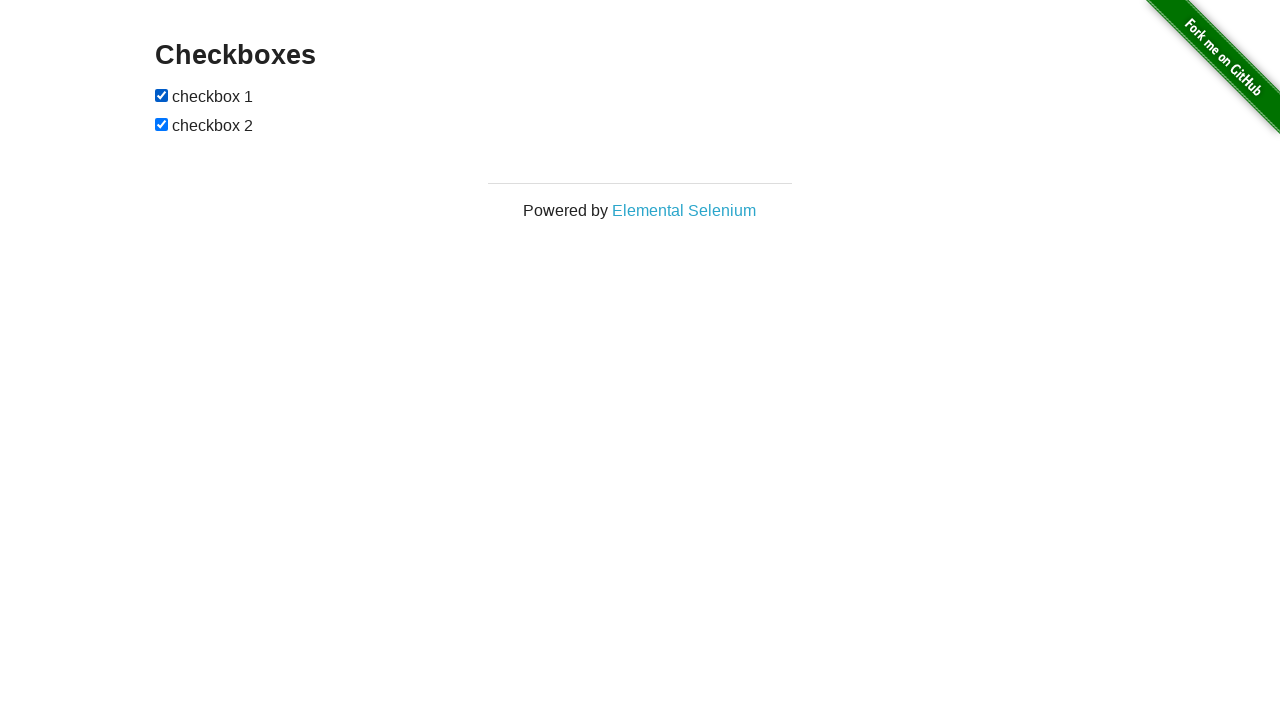

Clicked second checkbox to deselect it at (162, 124) on xpath=//form[@id='checkboxes']/input[2]
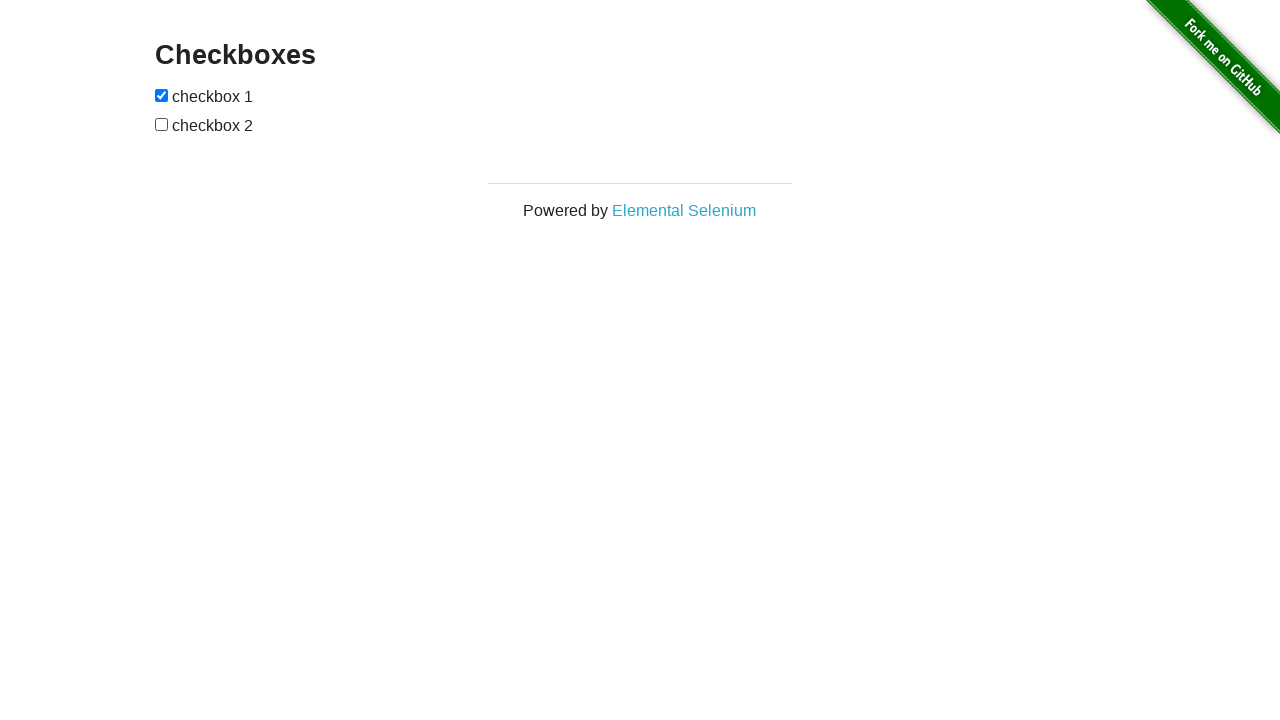

Checkboxes form is visible and loaded
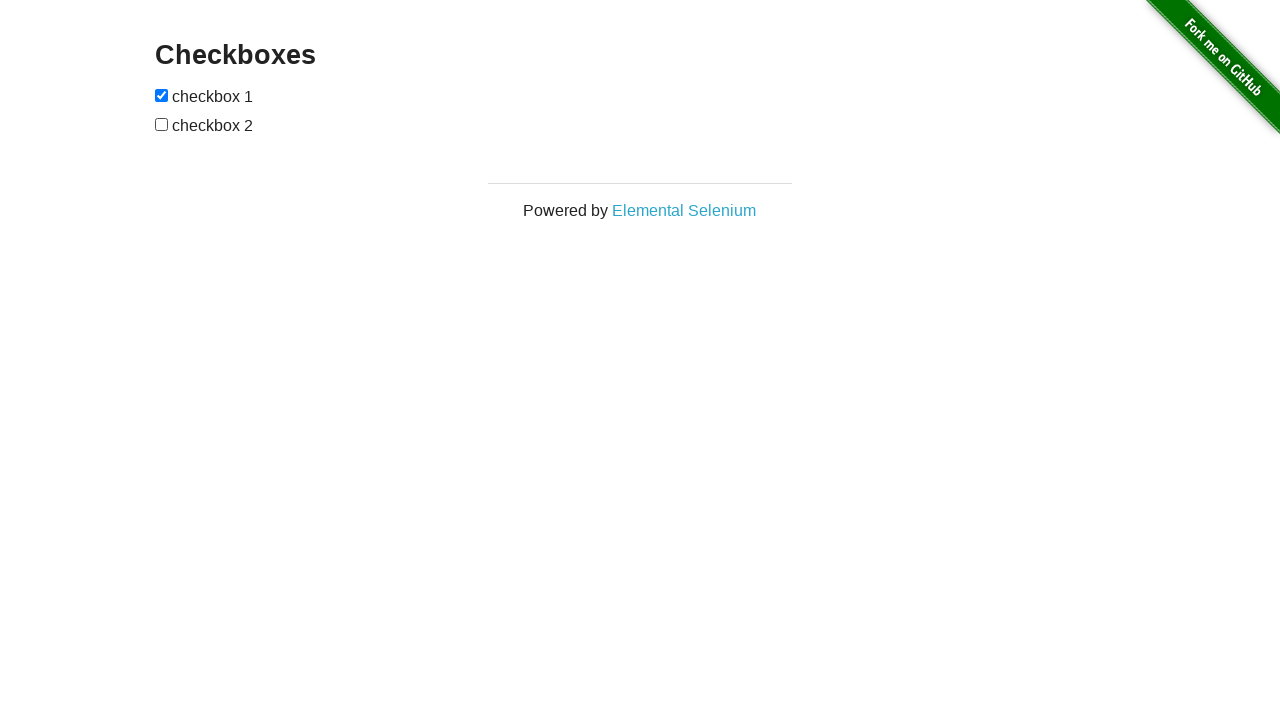

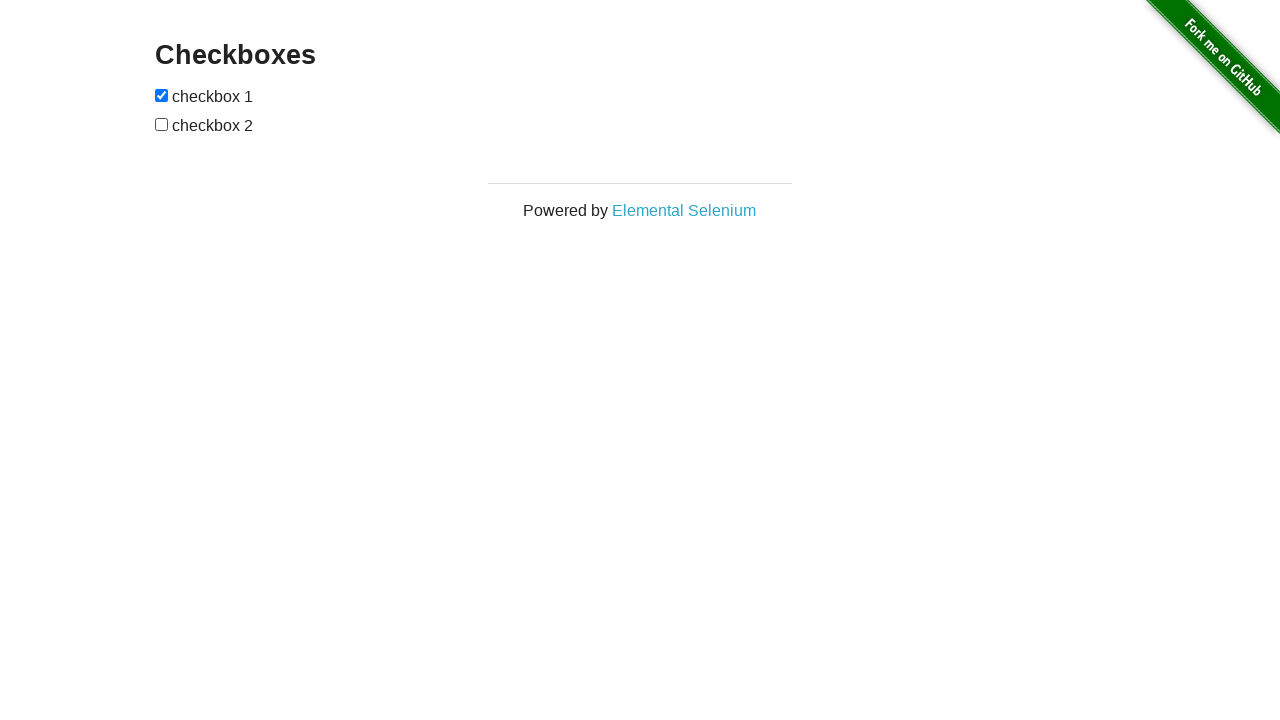